Tests click actions on a webpage by clicking a button and a link, then verifying the status text changes after each click action.

Starting URL: https://cloudgensoftech.in/click_action.html

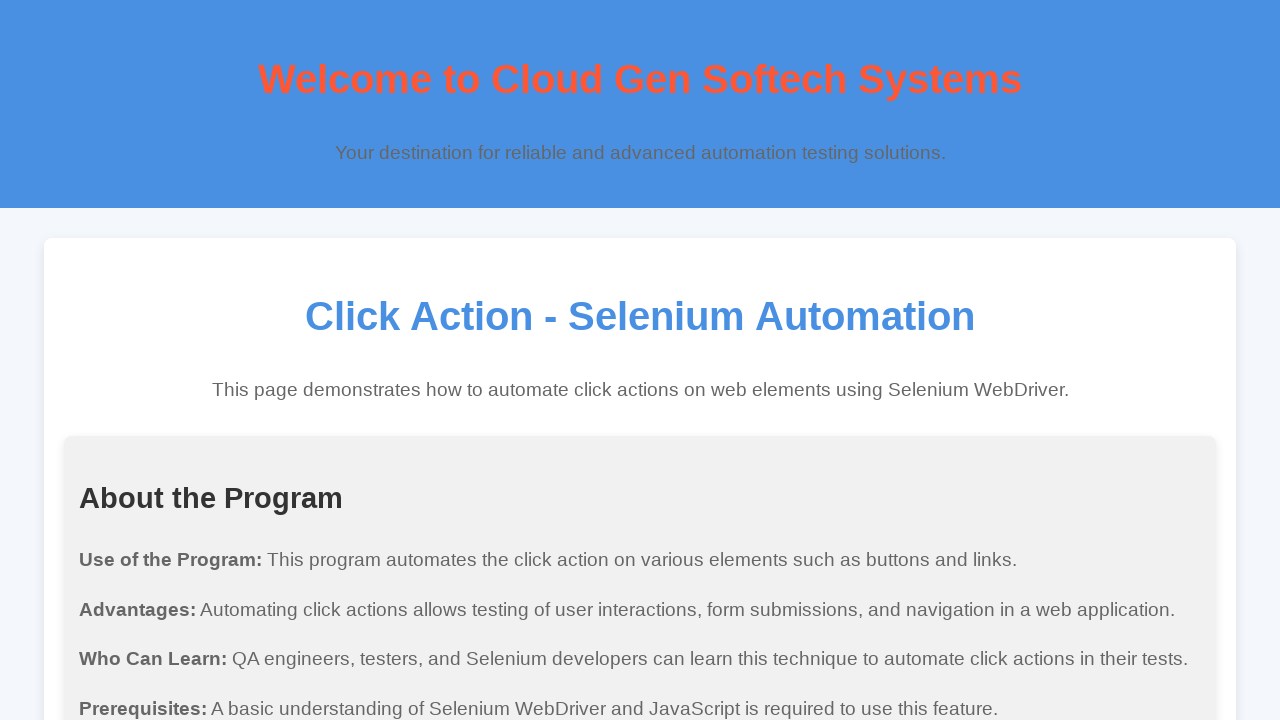

Clicked the button element at (145, 431) on #clickButton
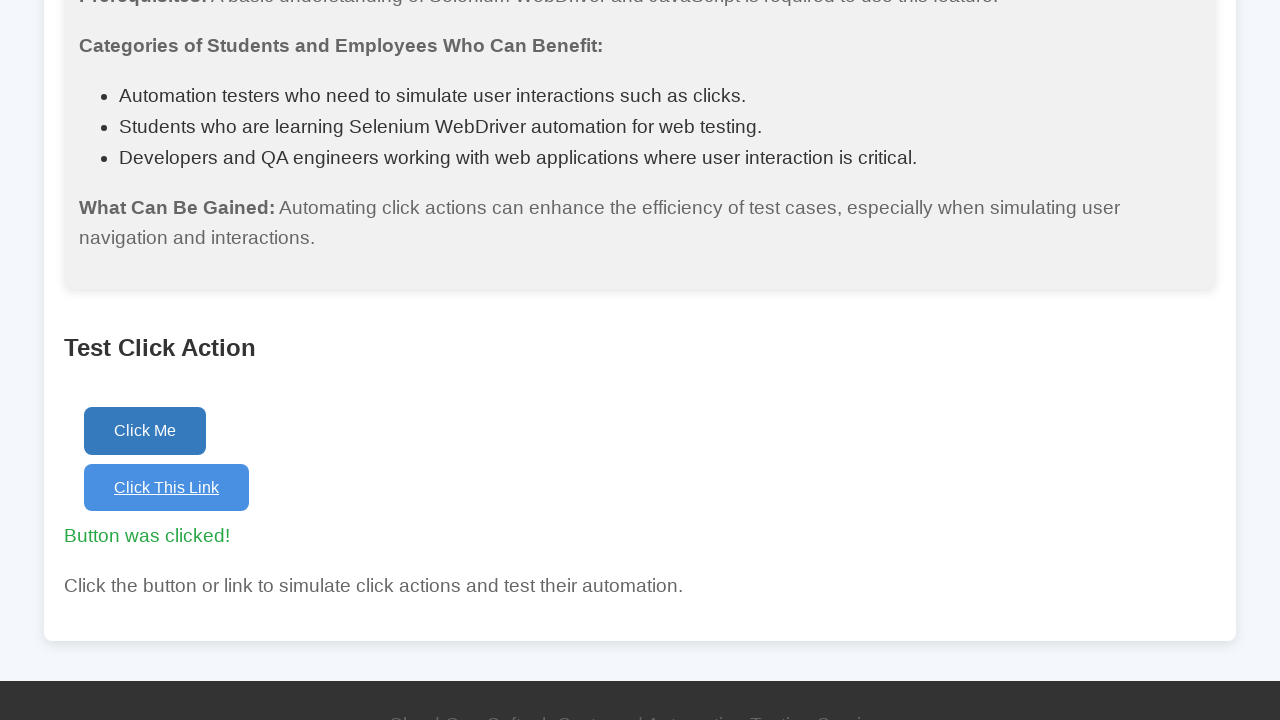

Status text element loaded after button click
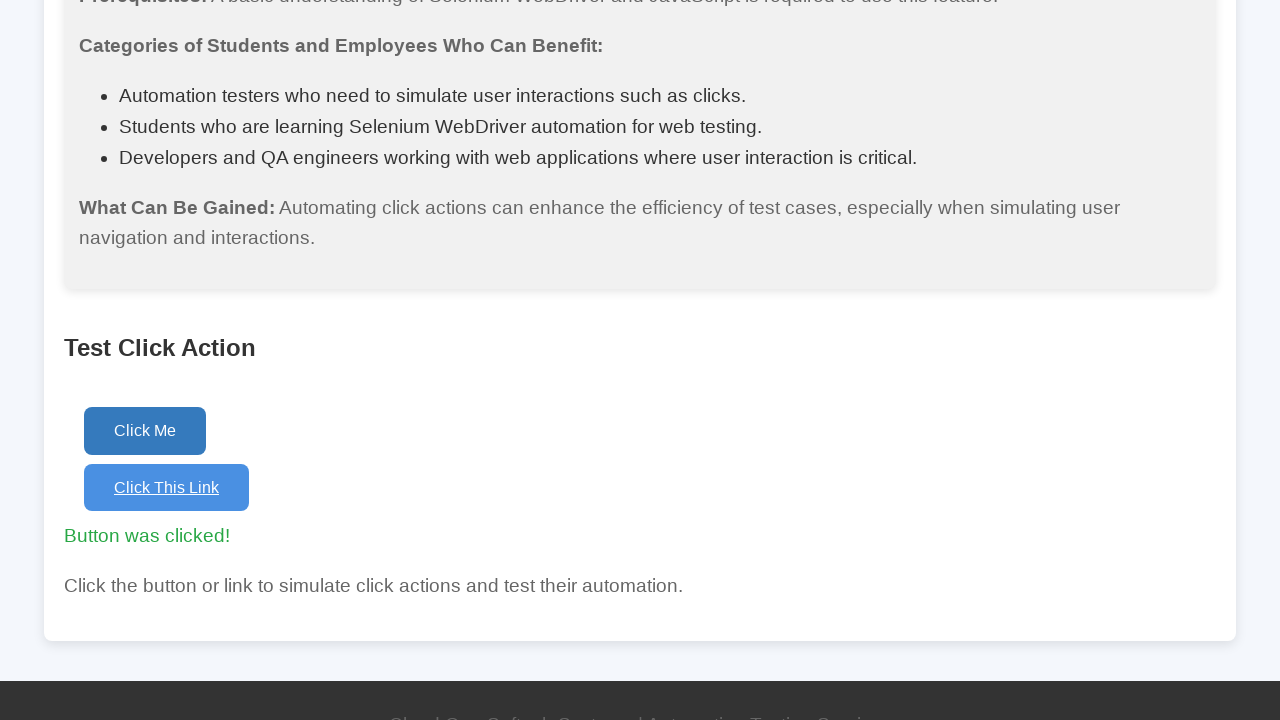

Clicked the link element at (166, 488) on #clickLink
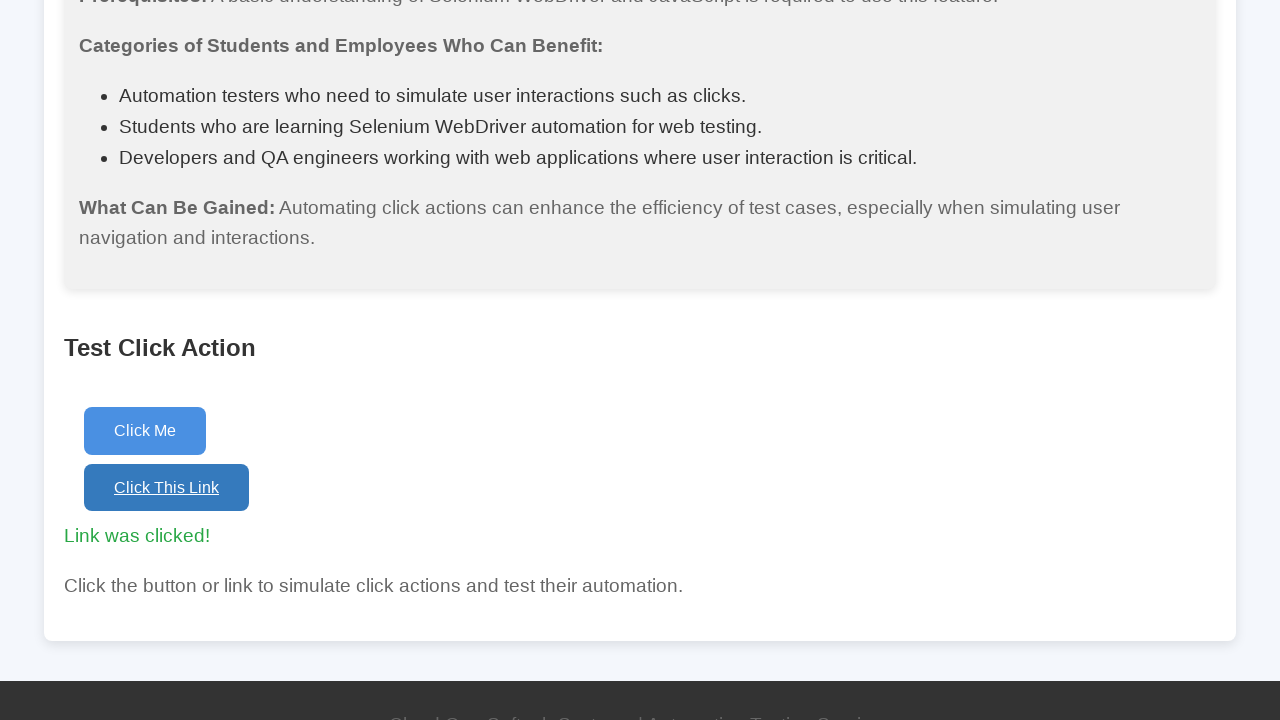

Status text element updated after link click
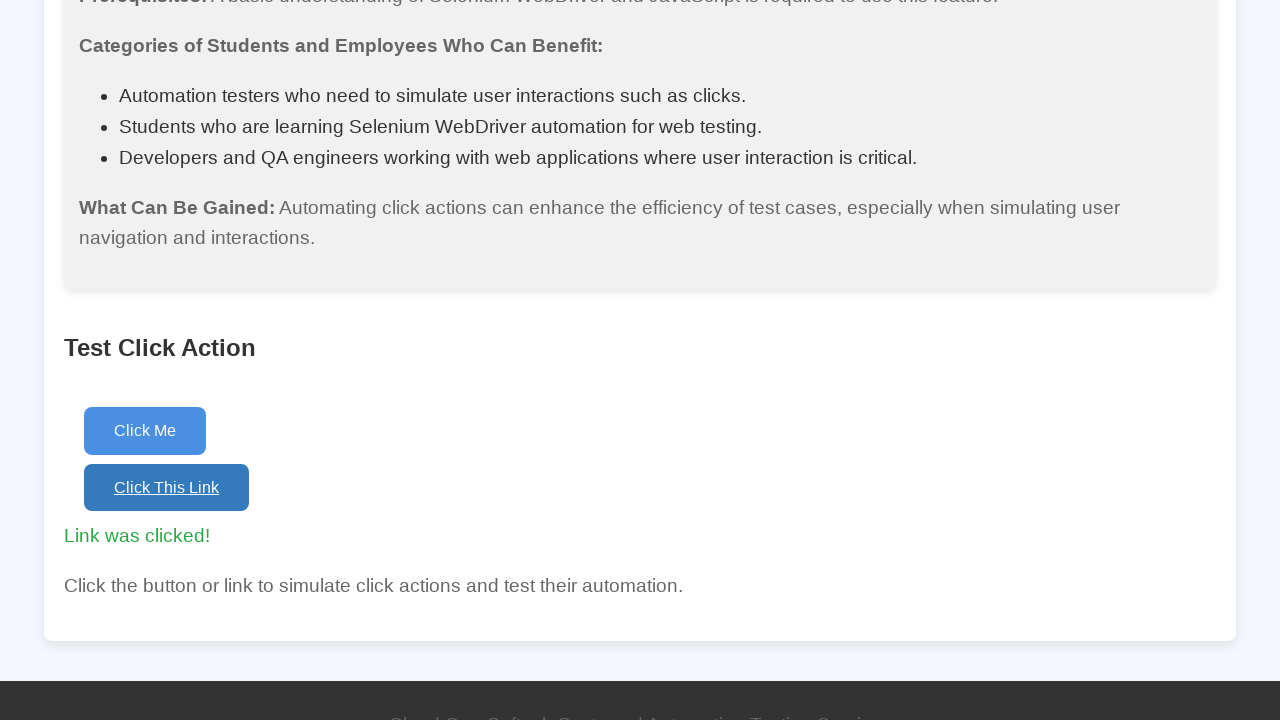

Description text element loaded after link click
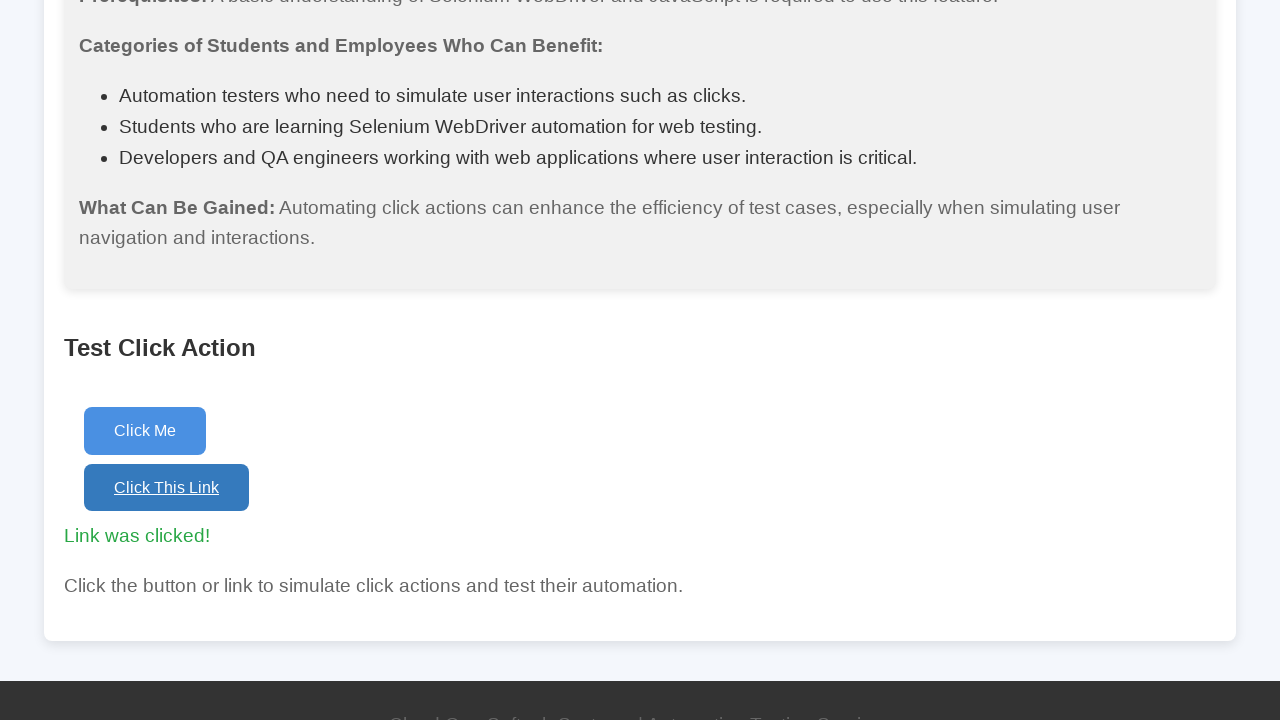

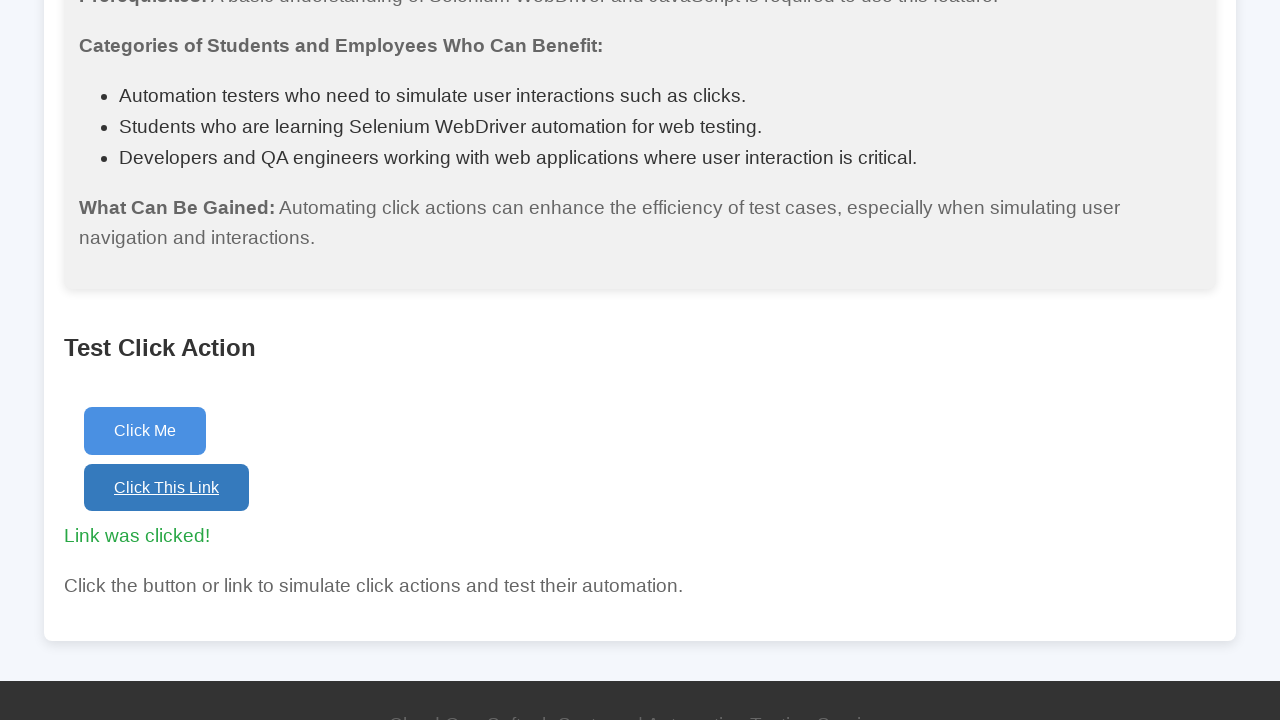